Tests filtering to display only active (non-completed) items

Starting URL: https://demo.playwright.dev/todomvc

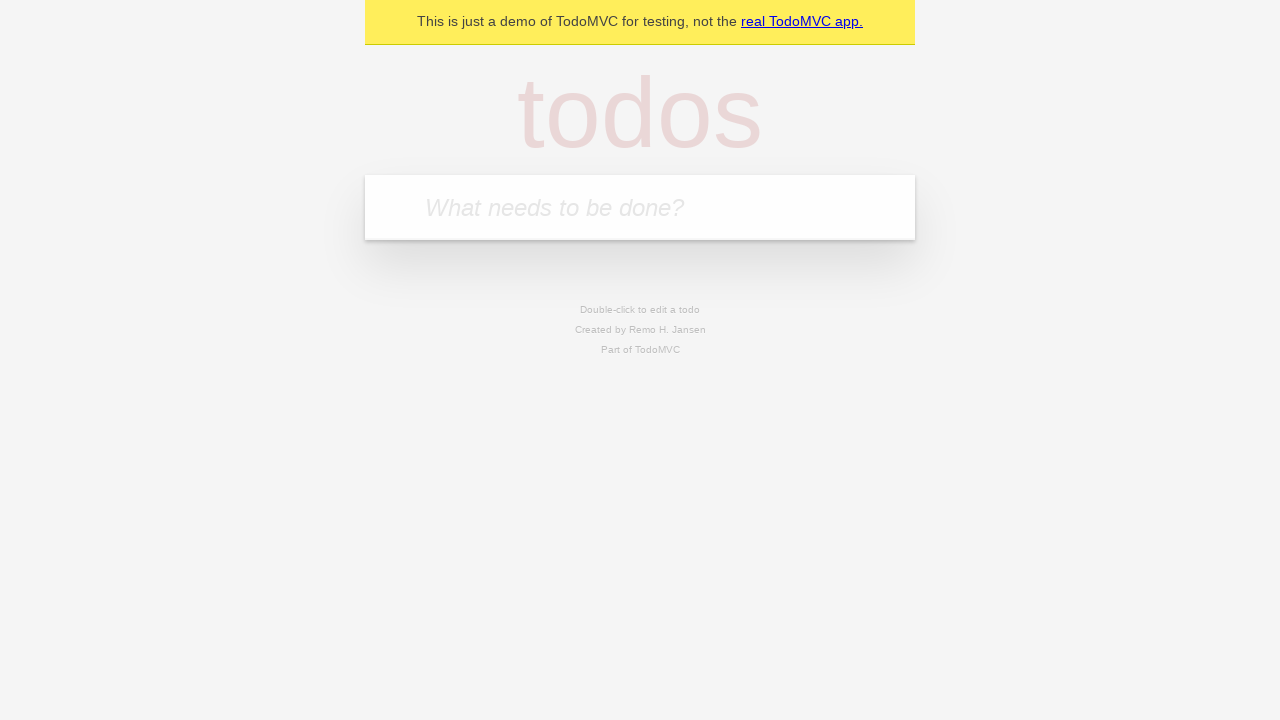

Filled todo input with 'buy some cheese' on internal:attr=[placeholder="What needs to be done?"i]
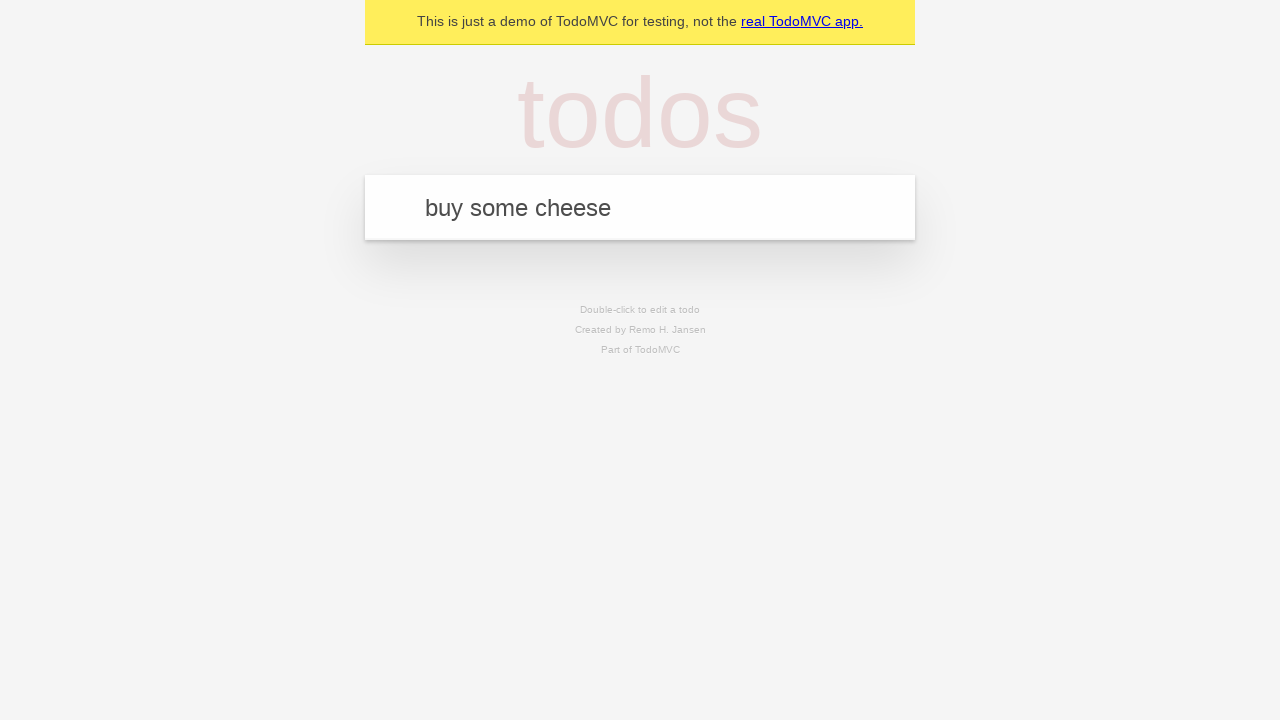

Pressed Enter to create first todo on internal:attr=[placeholder="What needs to be done?"i]
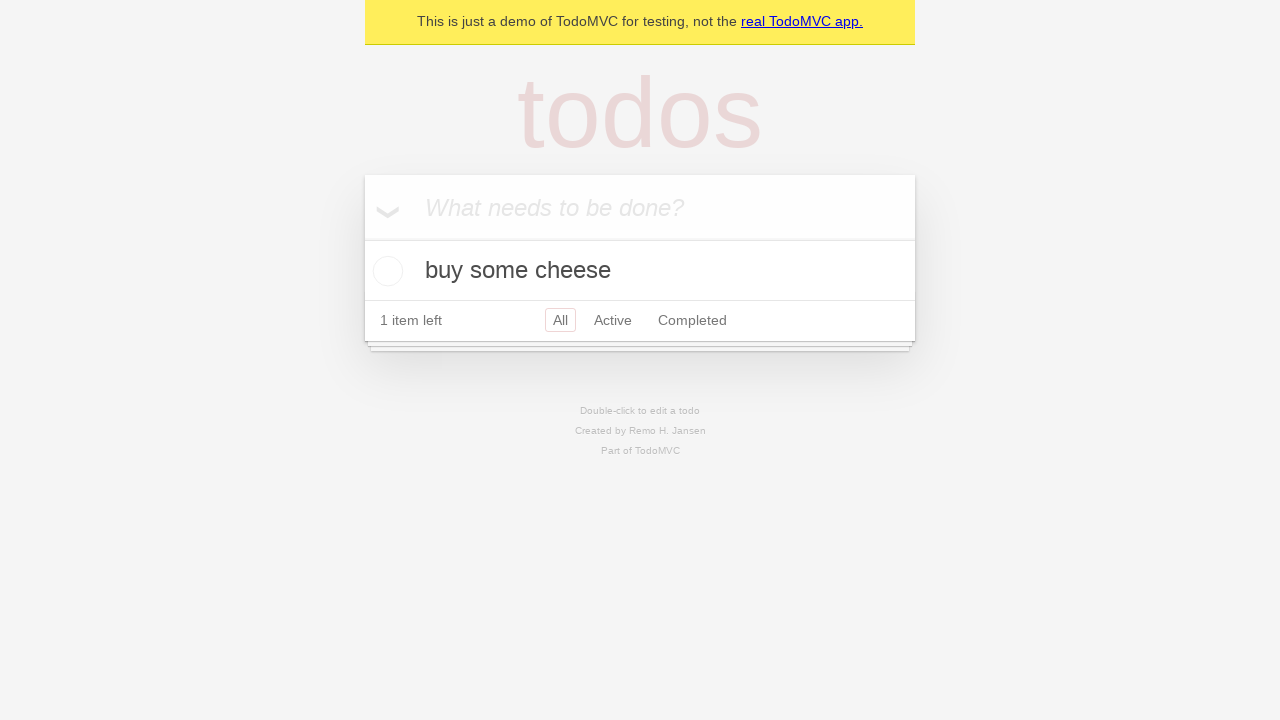

Filled todo input with 'feed the cat' on internal:attr=[placeholder="What needs to be done?"i]
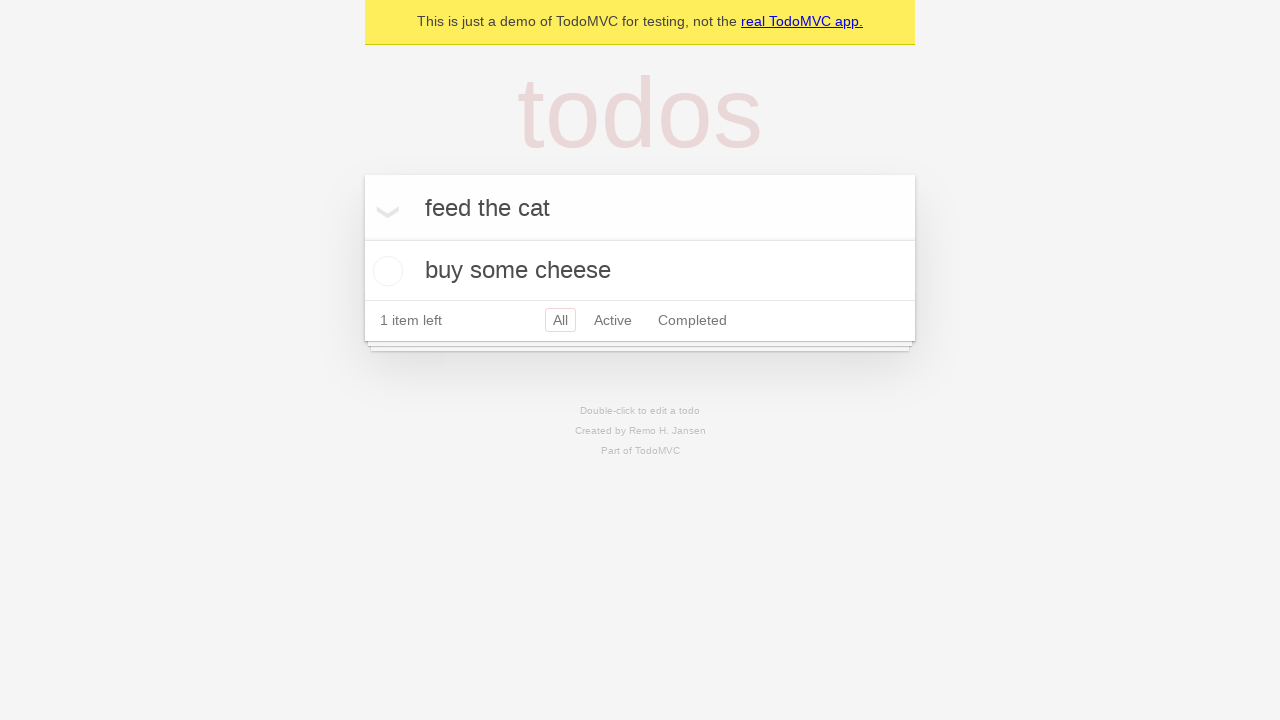

Pressed Enter to create second todo on internal:attr=[placeholder="What needs to be done?"i]
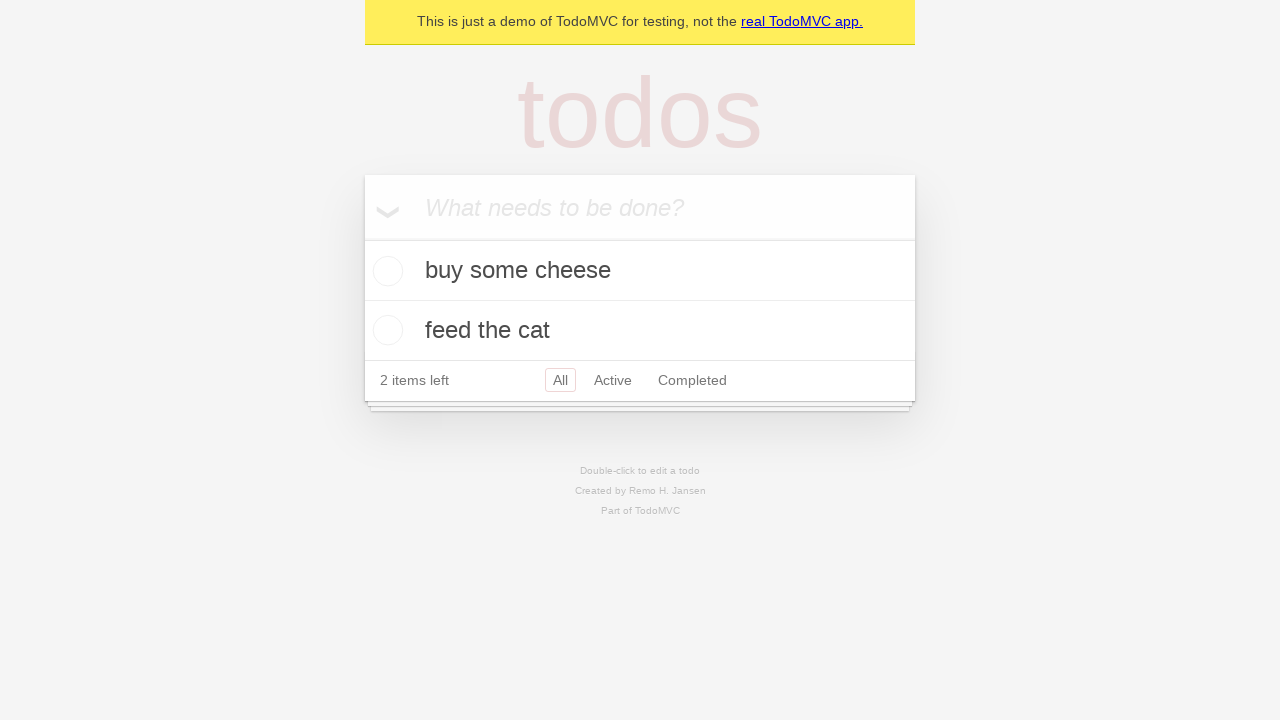

Filled todo input with 'book a doctors appointment' on internal:attr=[placeholder="What needs to be done?"i]
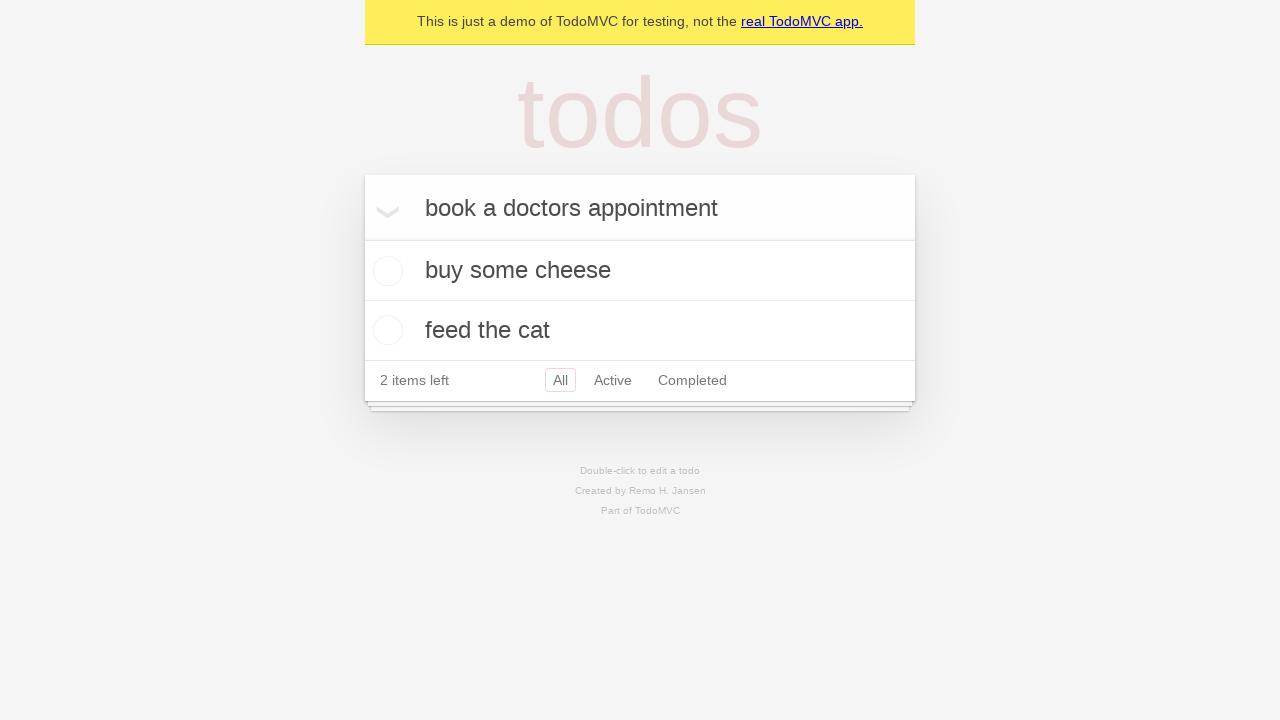

Pressed Enter to create third todo on internal:attr=[placeholder="What needs to be done?"i]
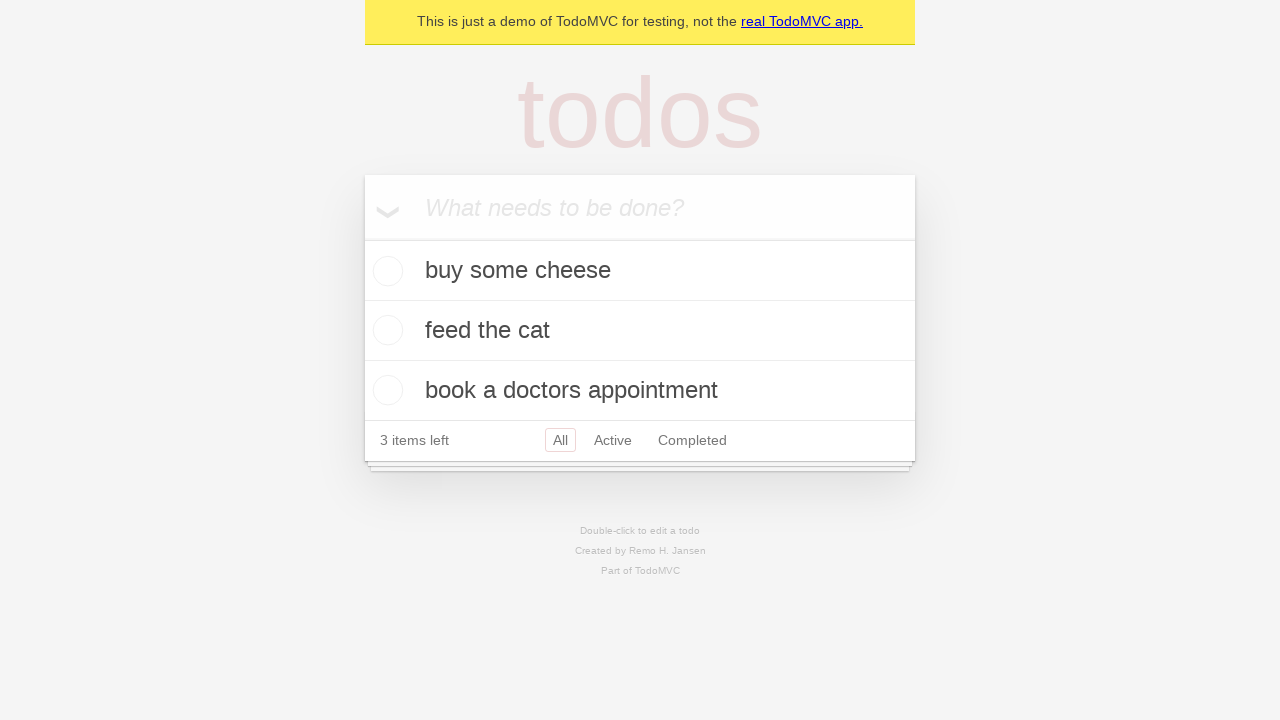

Checked checkbox to mark second todo as completed at (385, 330) on internal:testid=[data-testid="todo-item"s] >> nth=1 >> internal:role=checkbox
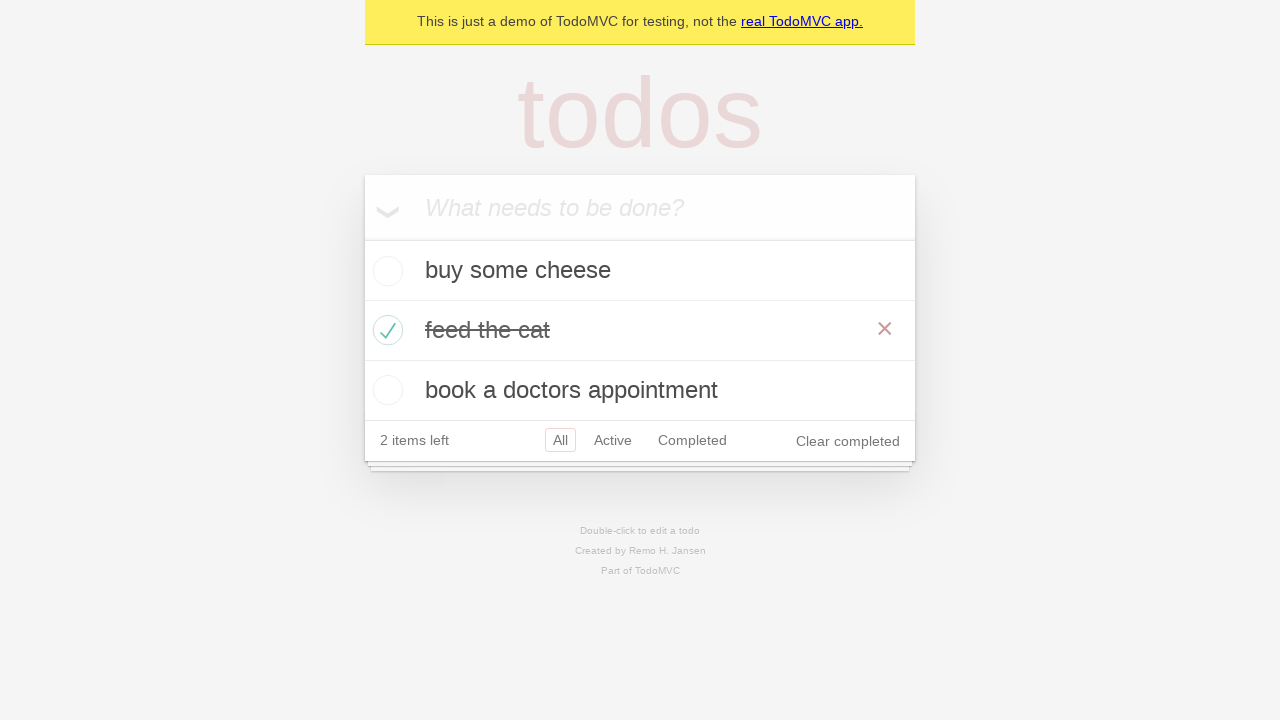

Clicked Active filter to display only active items at (613, 440) on internal:role=link[name="Active"i]
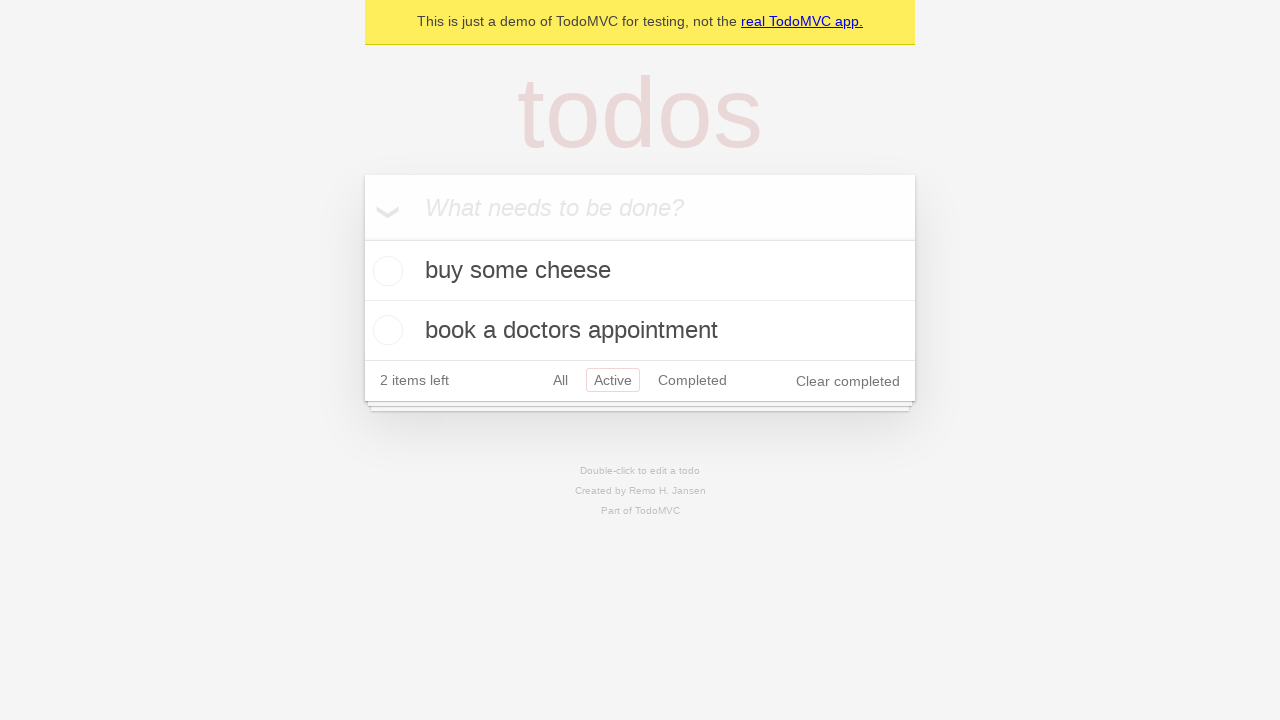

Filtered view loaded showing only active items
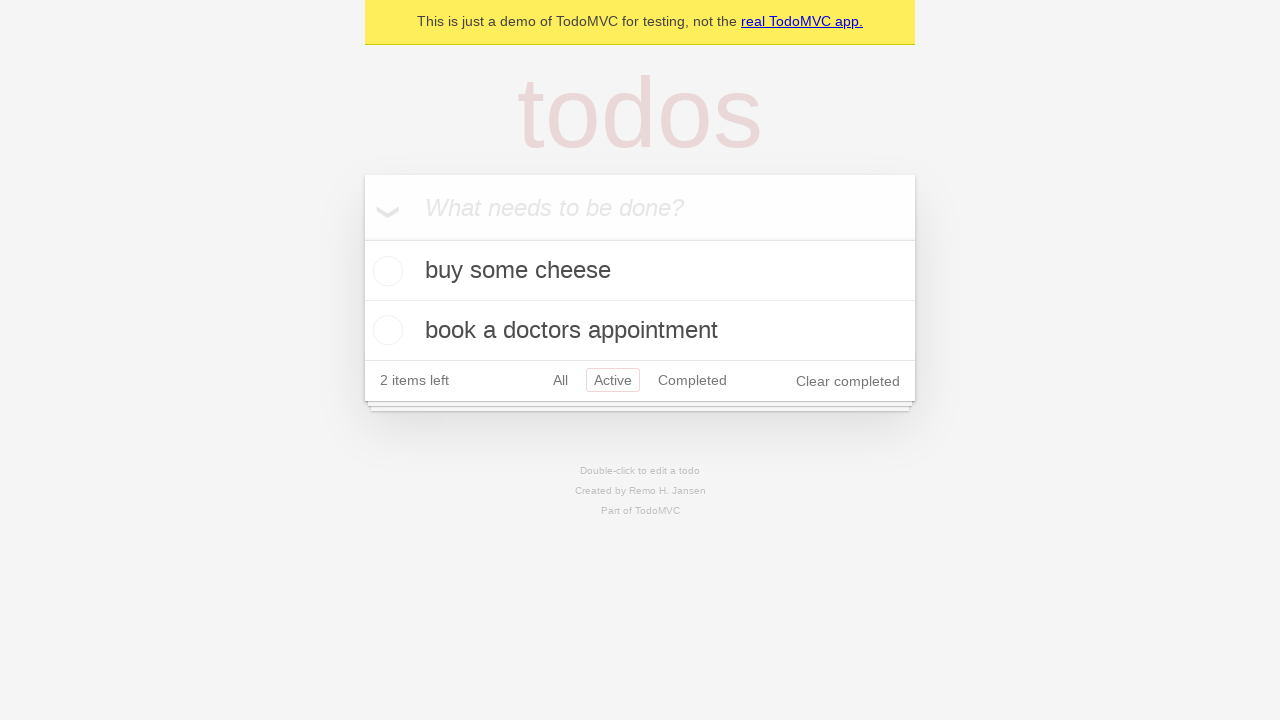

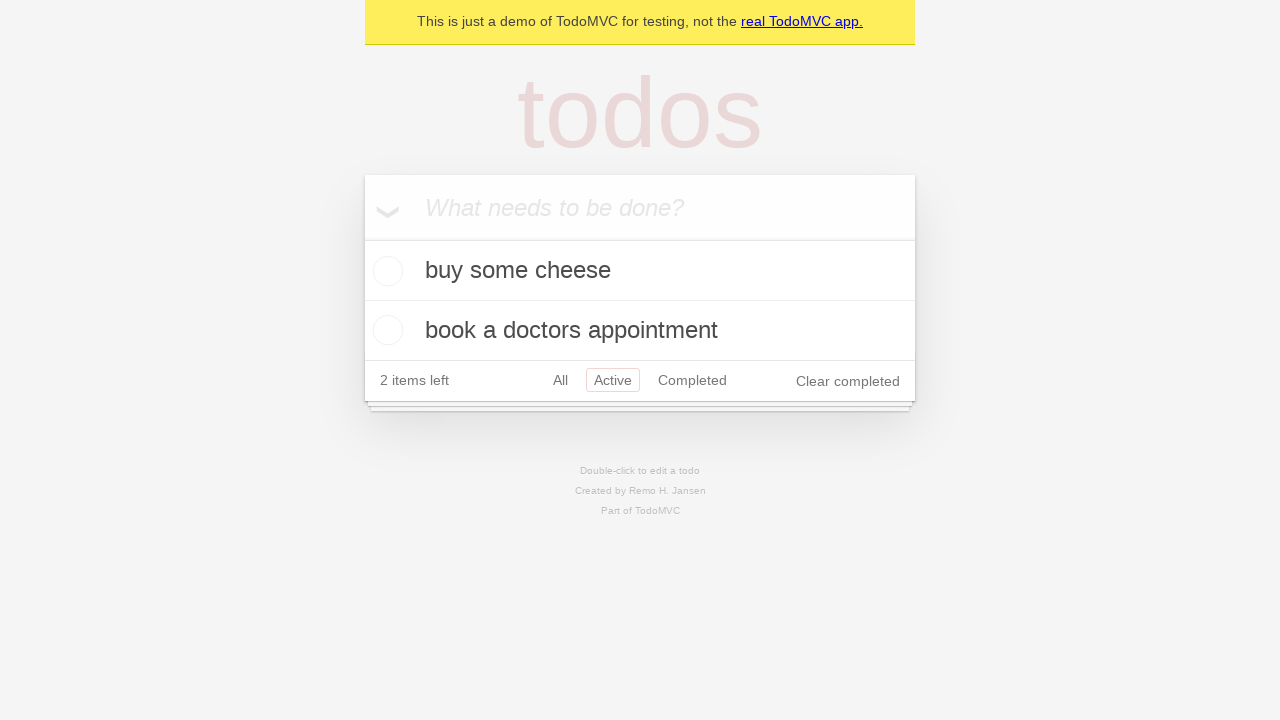